Tests the EMI calculator by interacting with the loan amount slider to adjust the value

Starting URL: https://emicalculator.net/

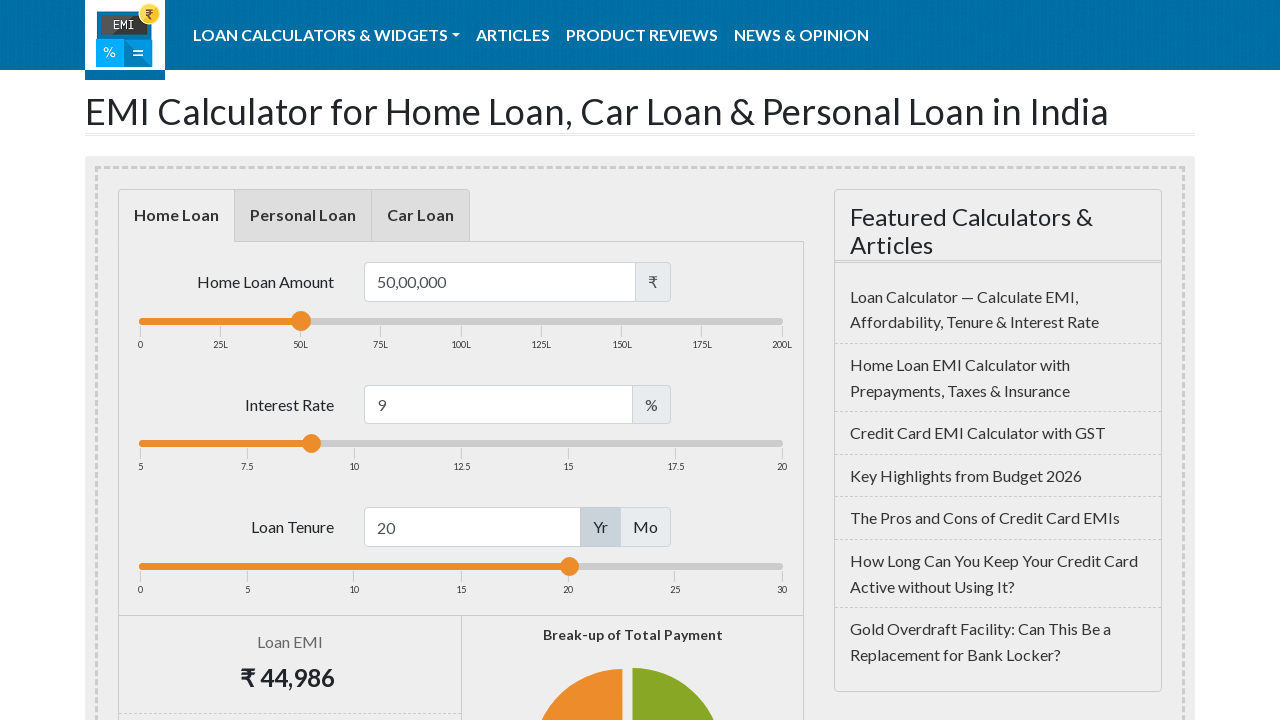

Waited for loan amount slider to be visible
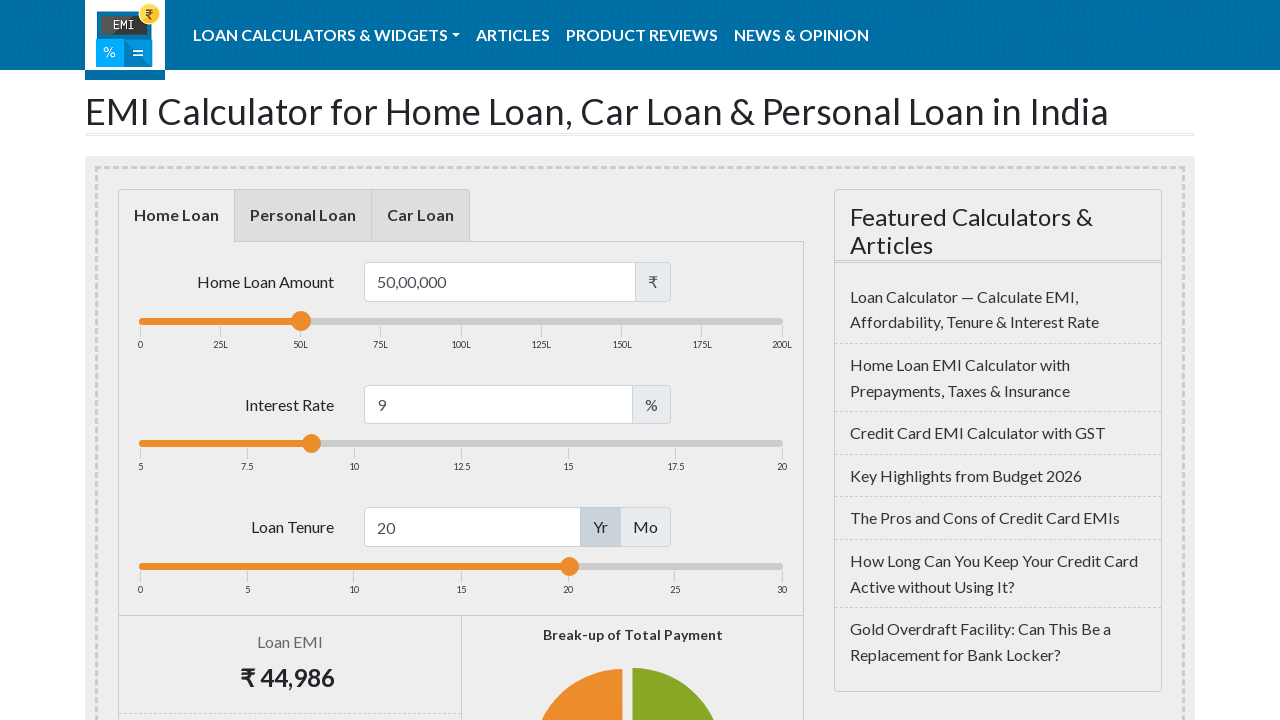

Clicked on the loan amount slider handle at (301, 321) on #loanamountslider > span
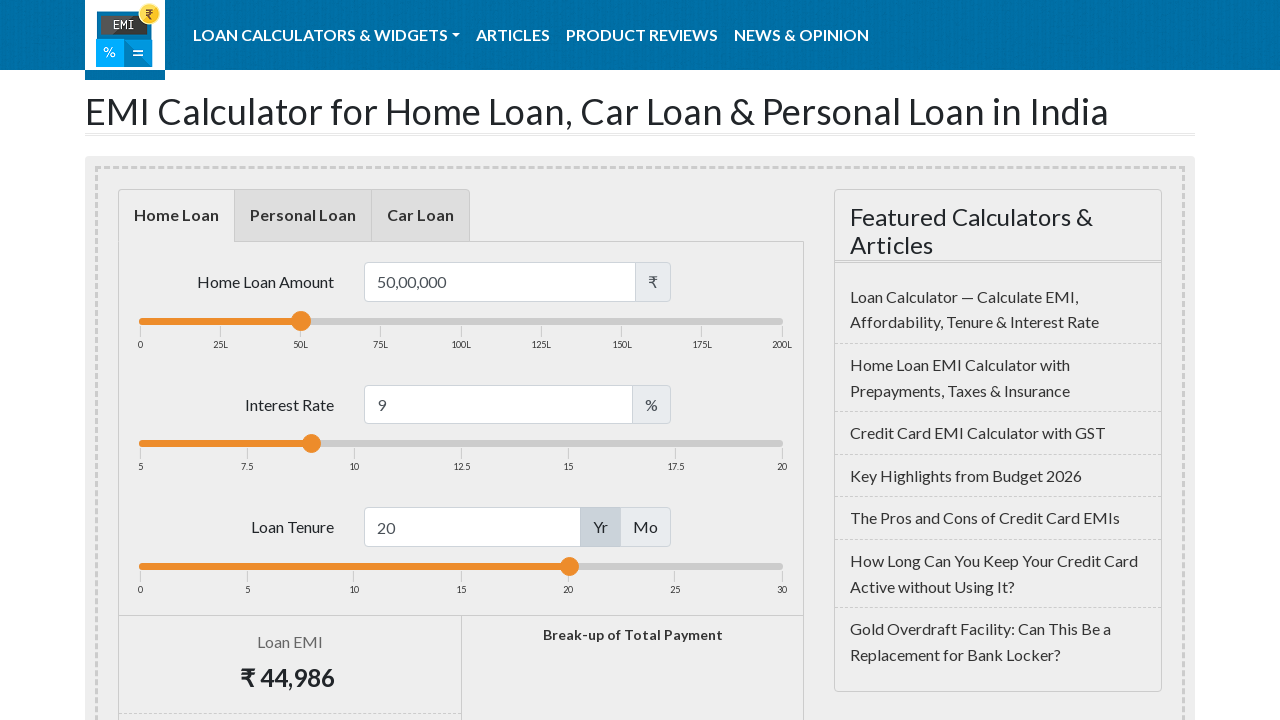

Moved mouse to slider handle center at (301, 321)
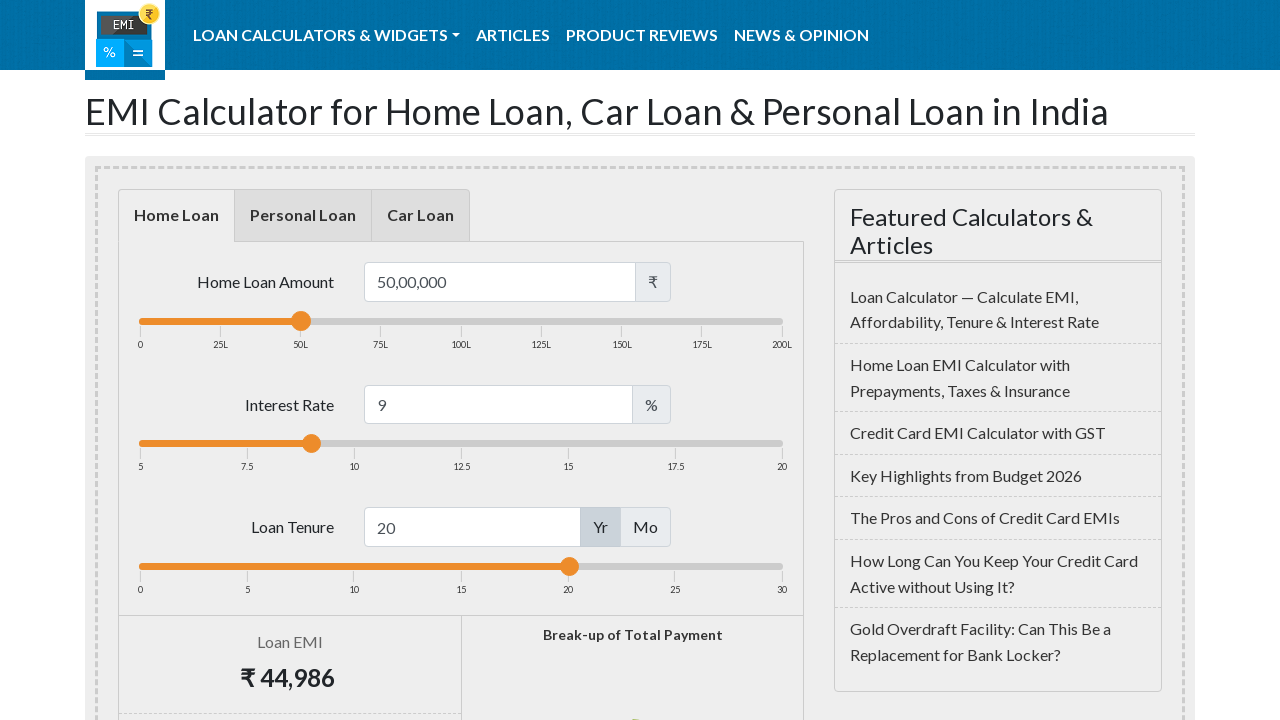

Pressed mouse button down on slider handle at (301, 321)
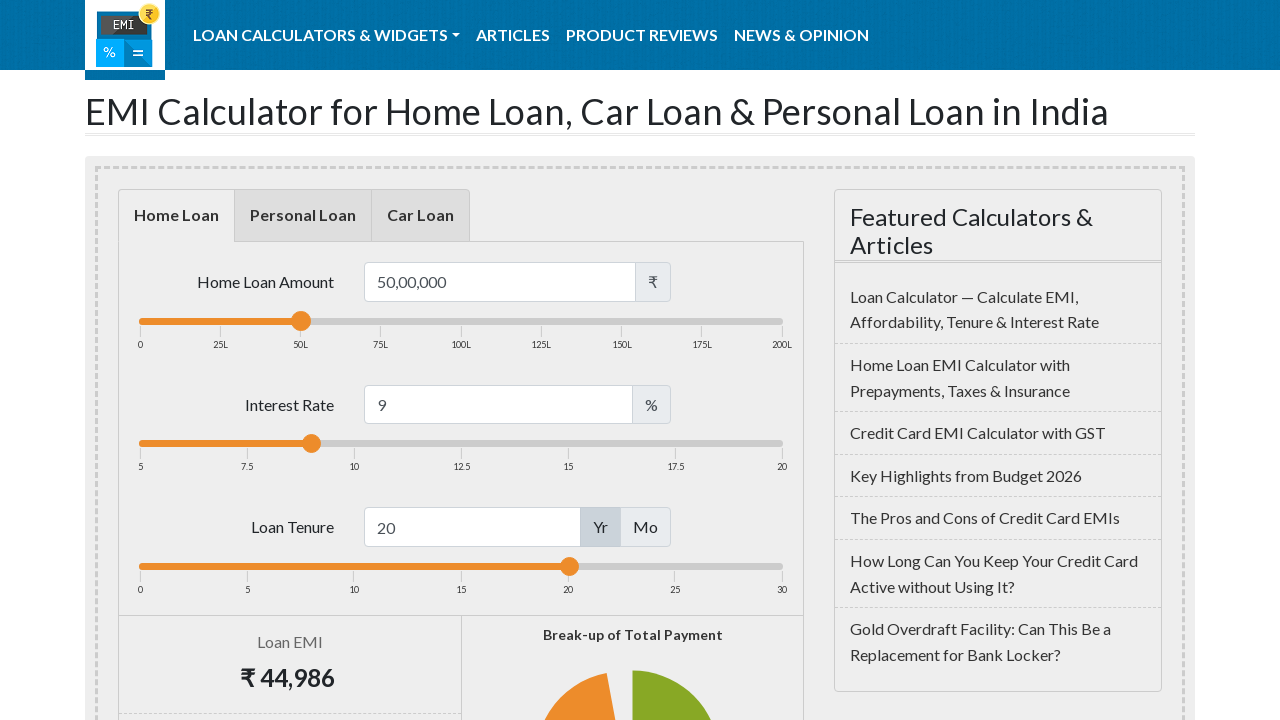

Dragged slider handle 30 pixels to the right at (331, 321)
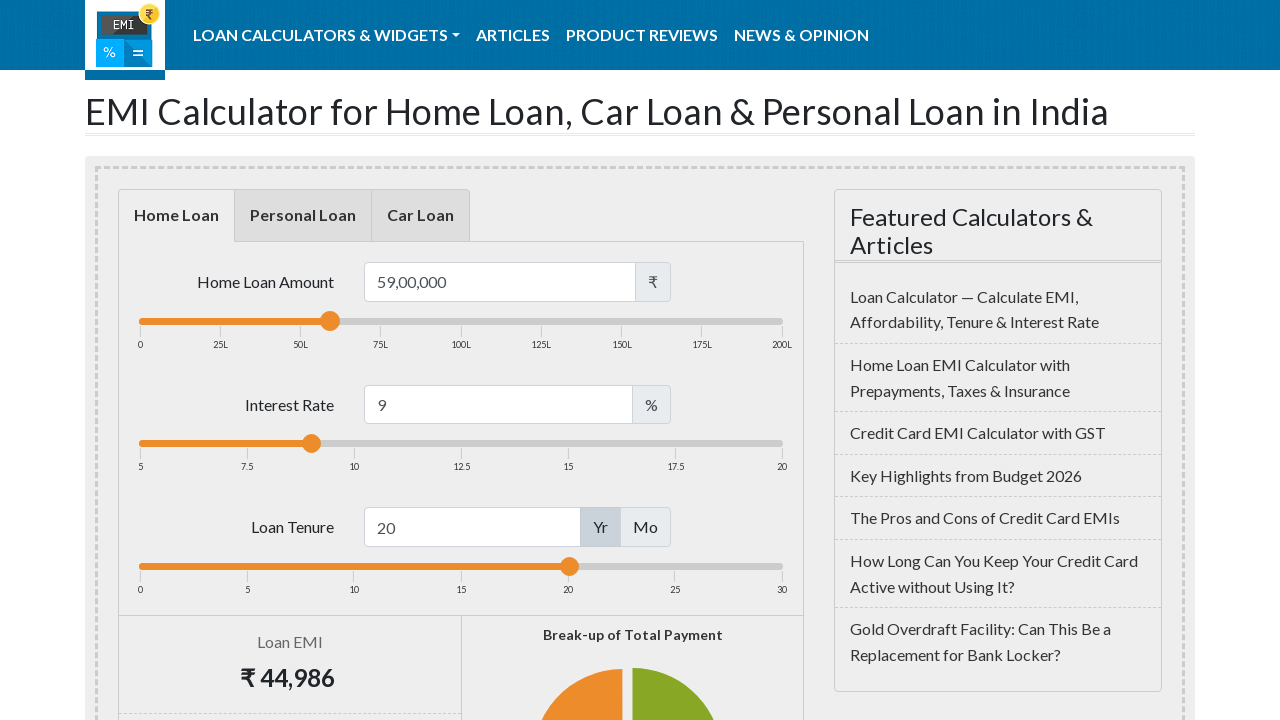

Released mouse button to complete slider drag at (331, 321)
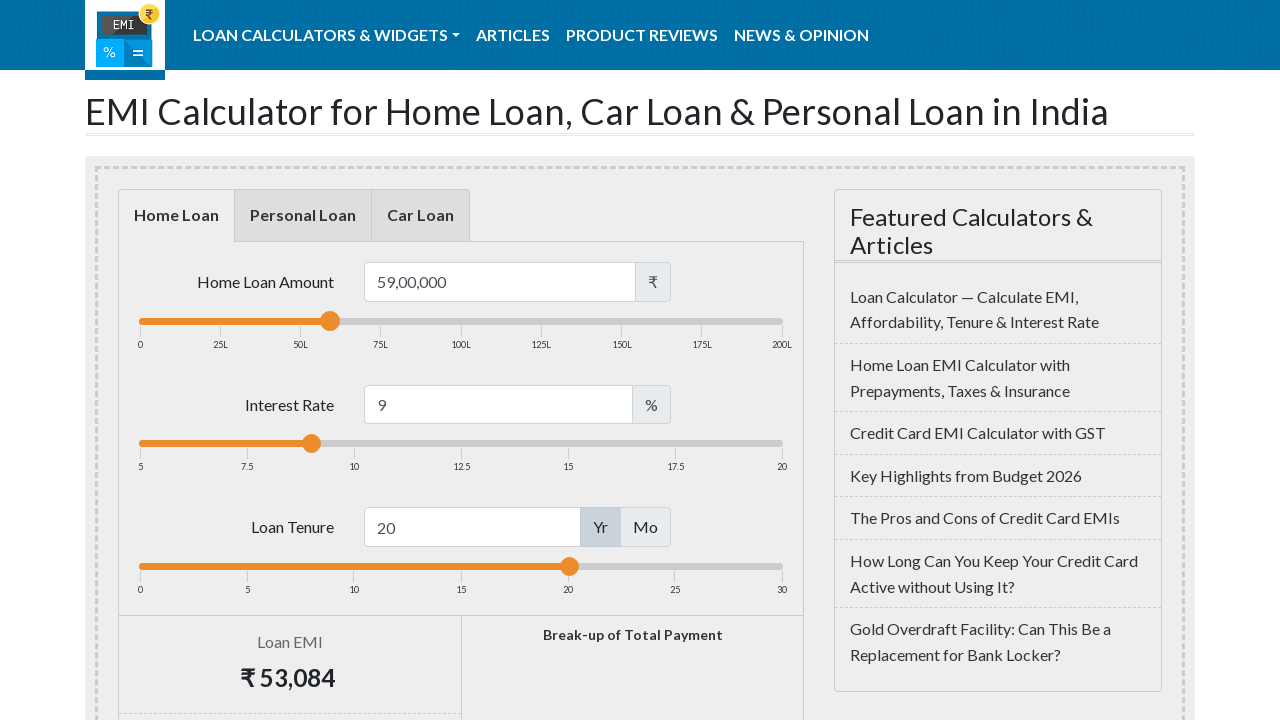

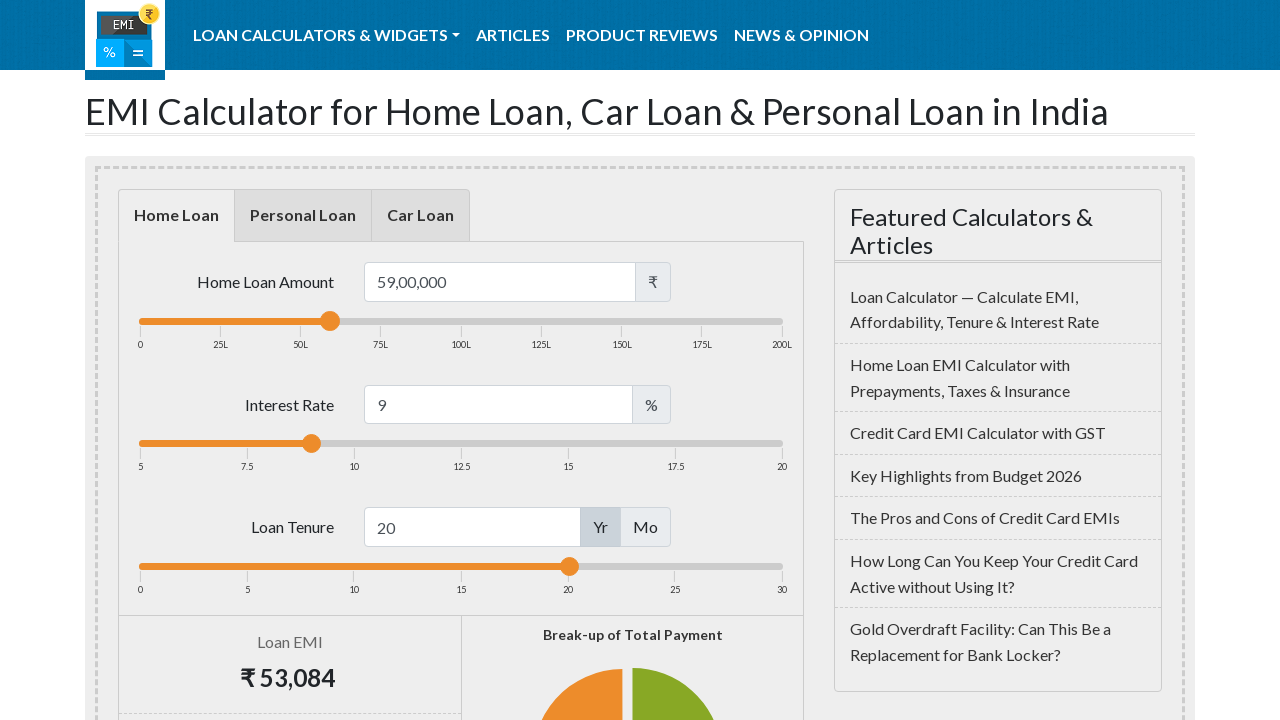